Tests tab/window handling functionality by opening new tabs through button clicks and switching between them to verify content

Starting URL: https://training-support.net/webelements/tabs

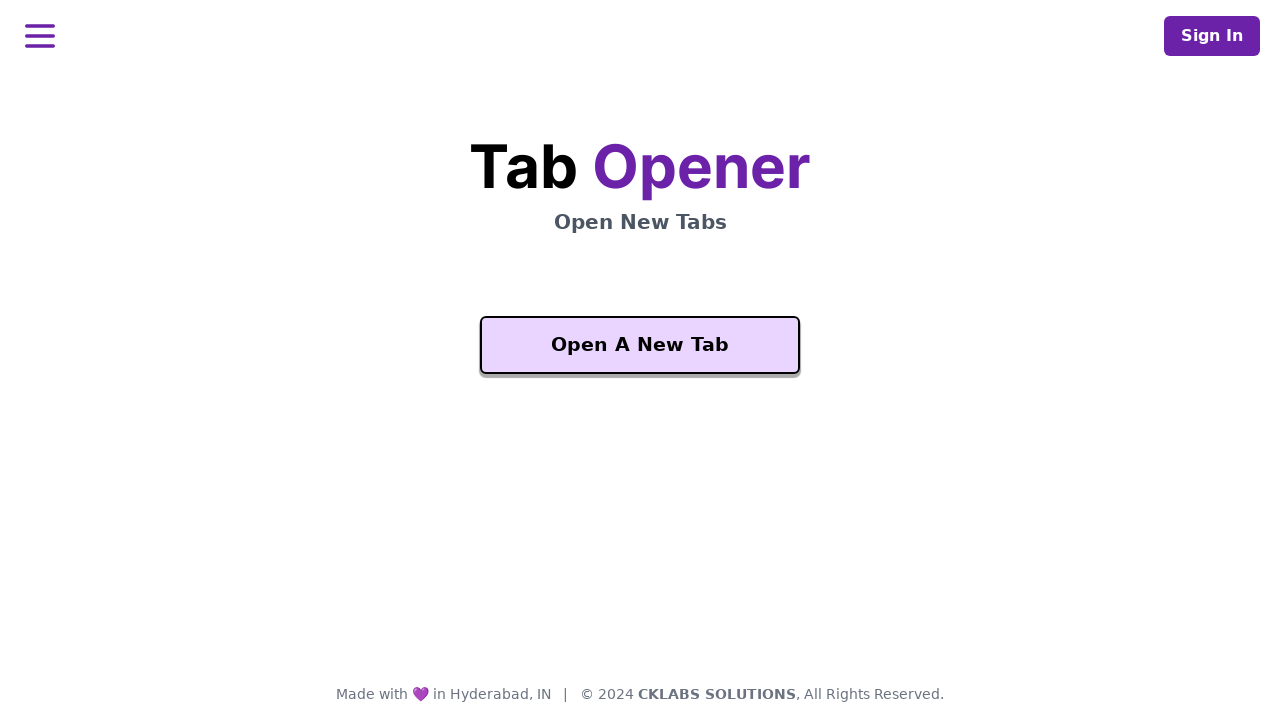

Clicked purple button to open new tab at (640, 345) on button.bg-purple-200
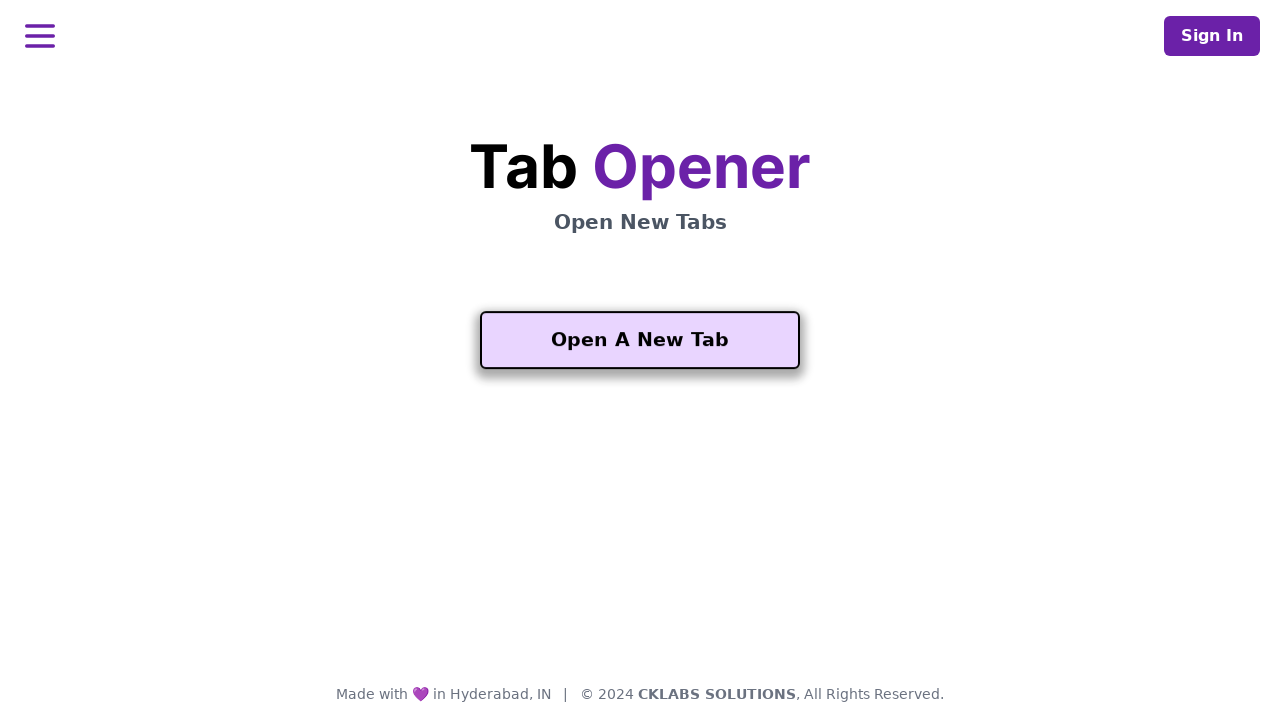

Clicked purple button again and new tab opened at (640, 340) on button.bg-purple-200
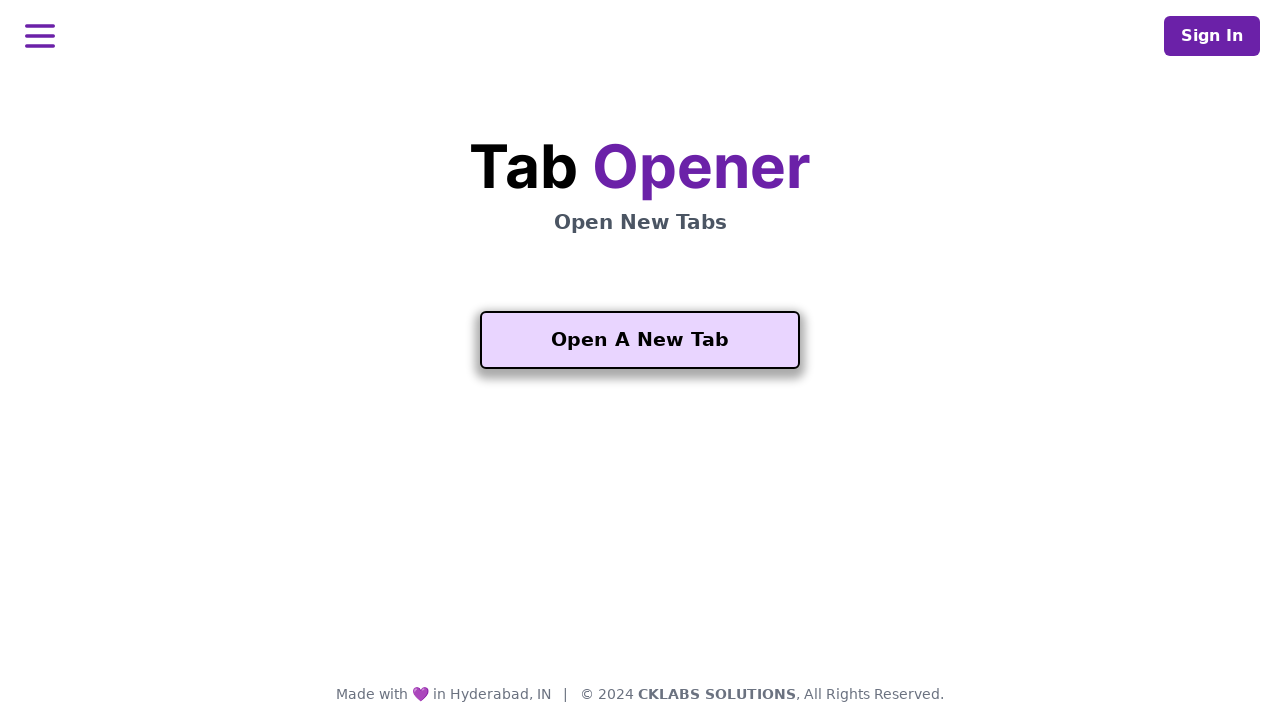

Captured new page object from opened tab
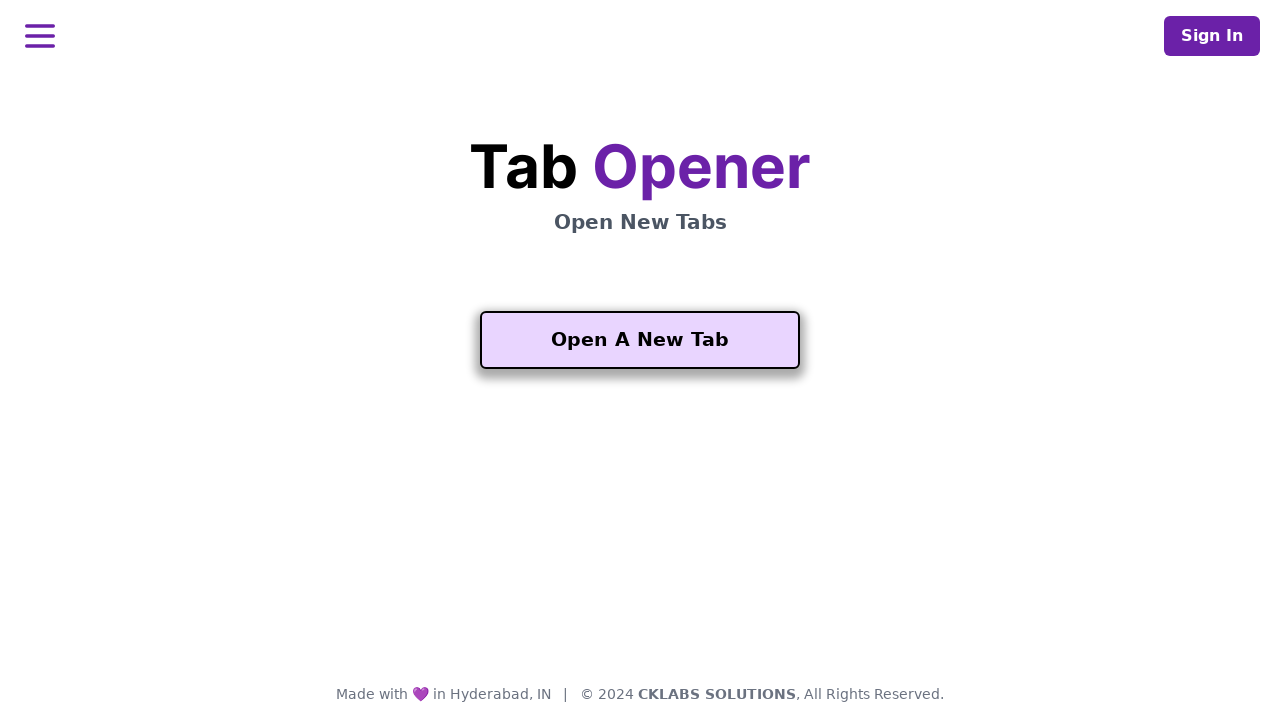

New tab content loaded - heading element found
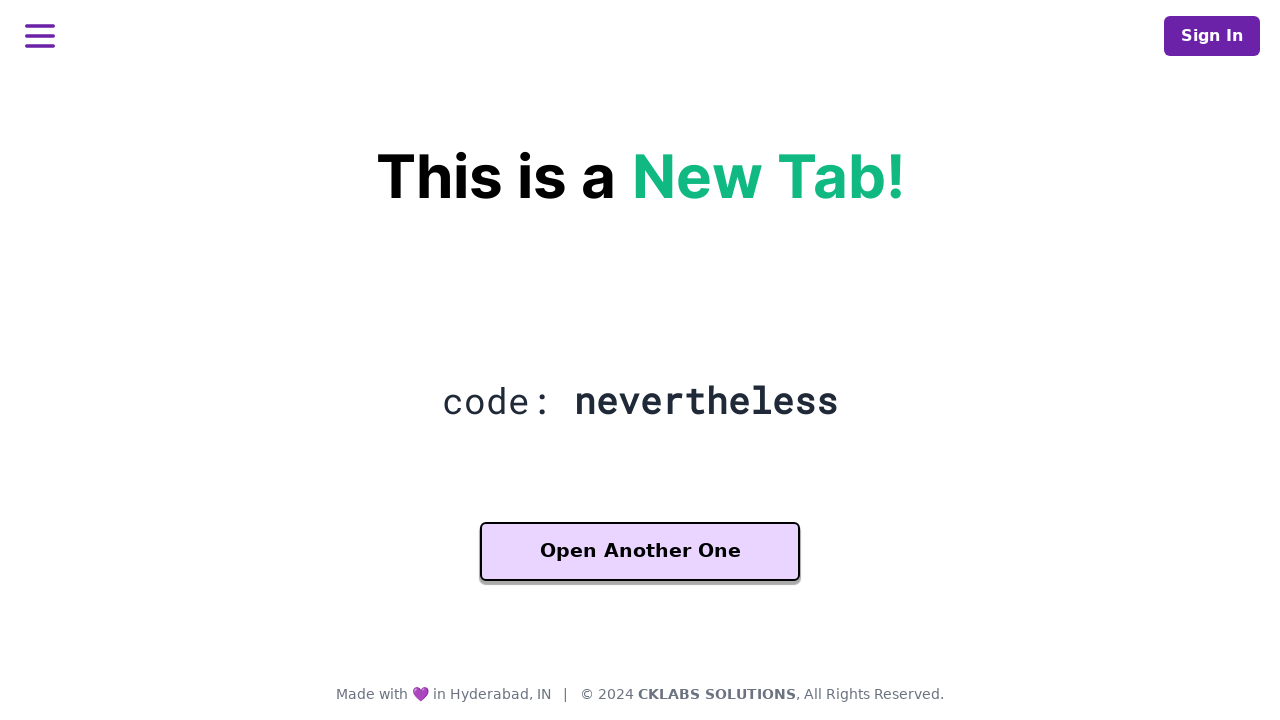

Retrieved heading text from new tab
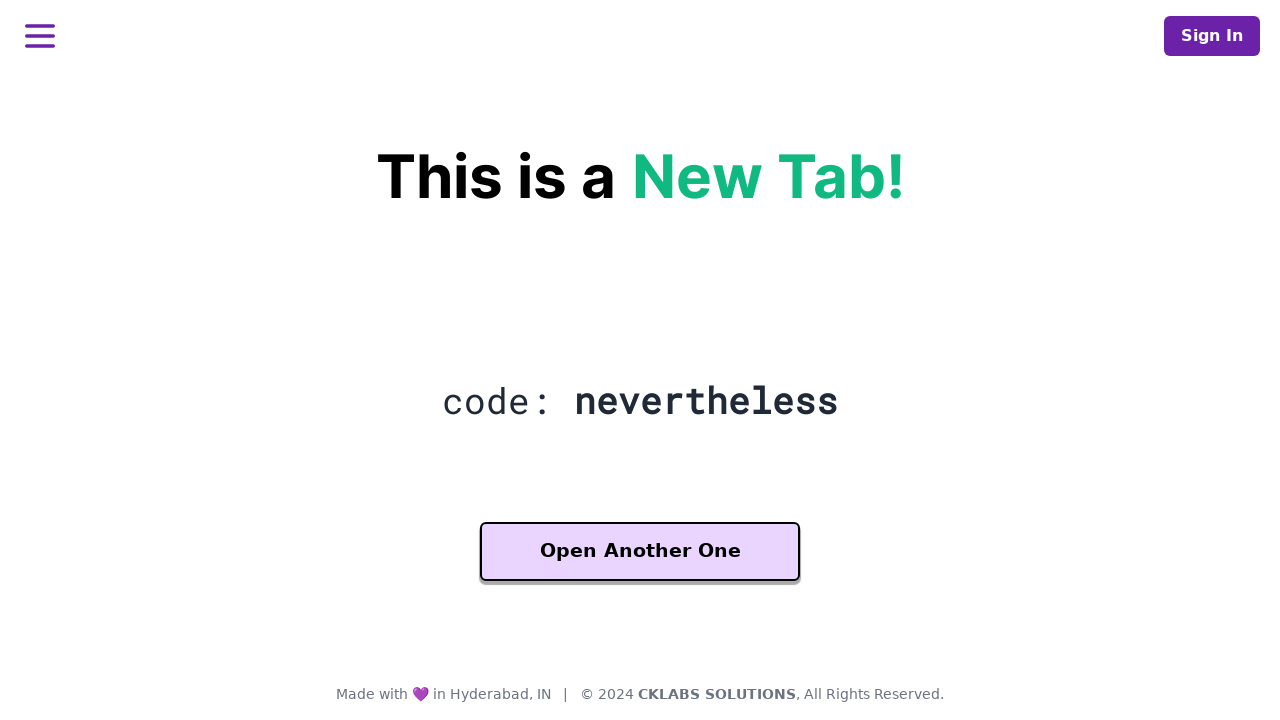

Retrieved message text from new tab
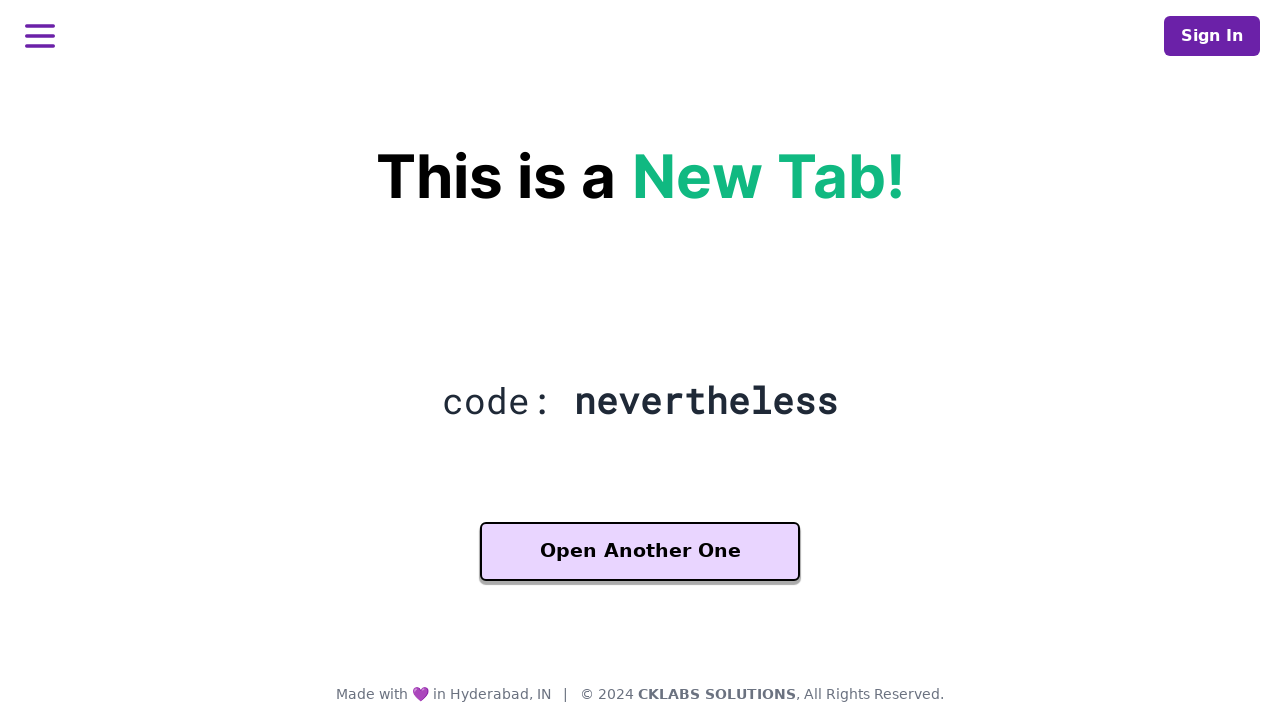

Clicked 'Open Another One' button from new tab at (640, 552) on button:has-text('Open Another One')
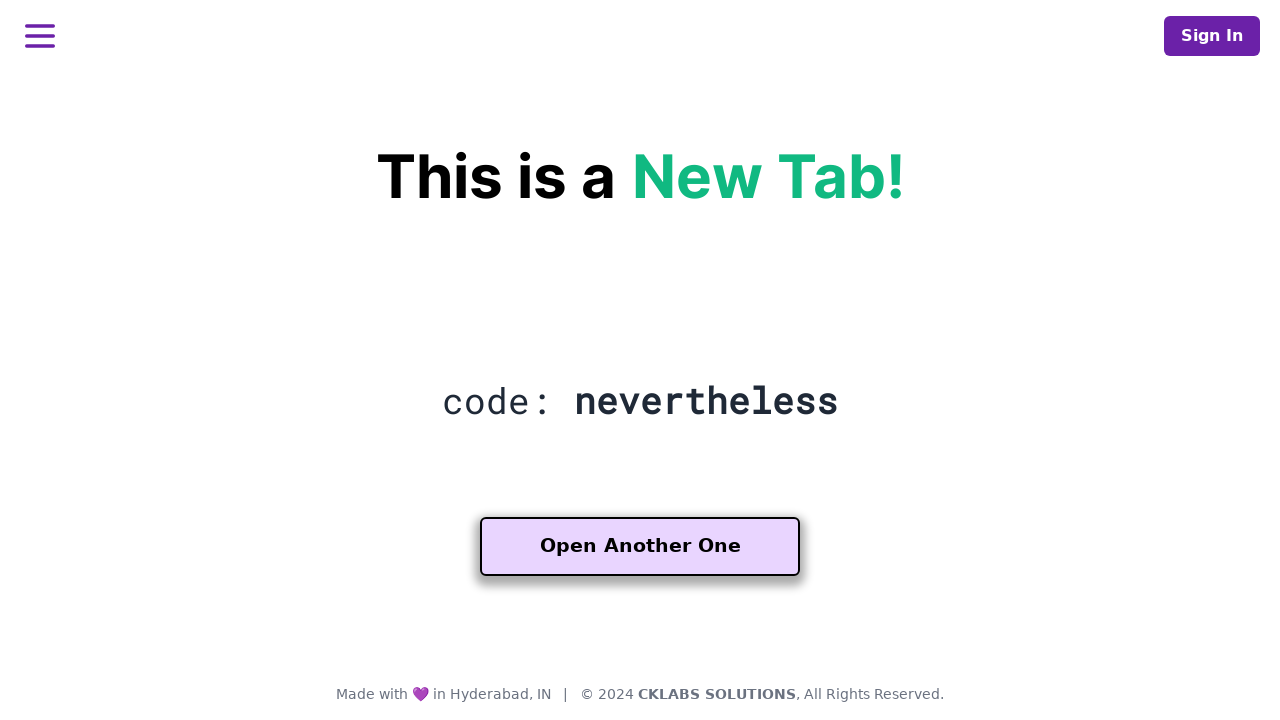

Captured another new page object from opened tab
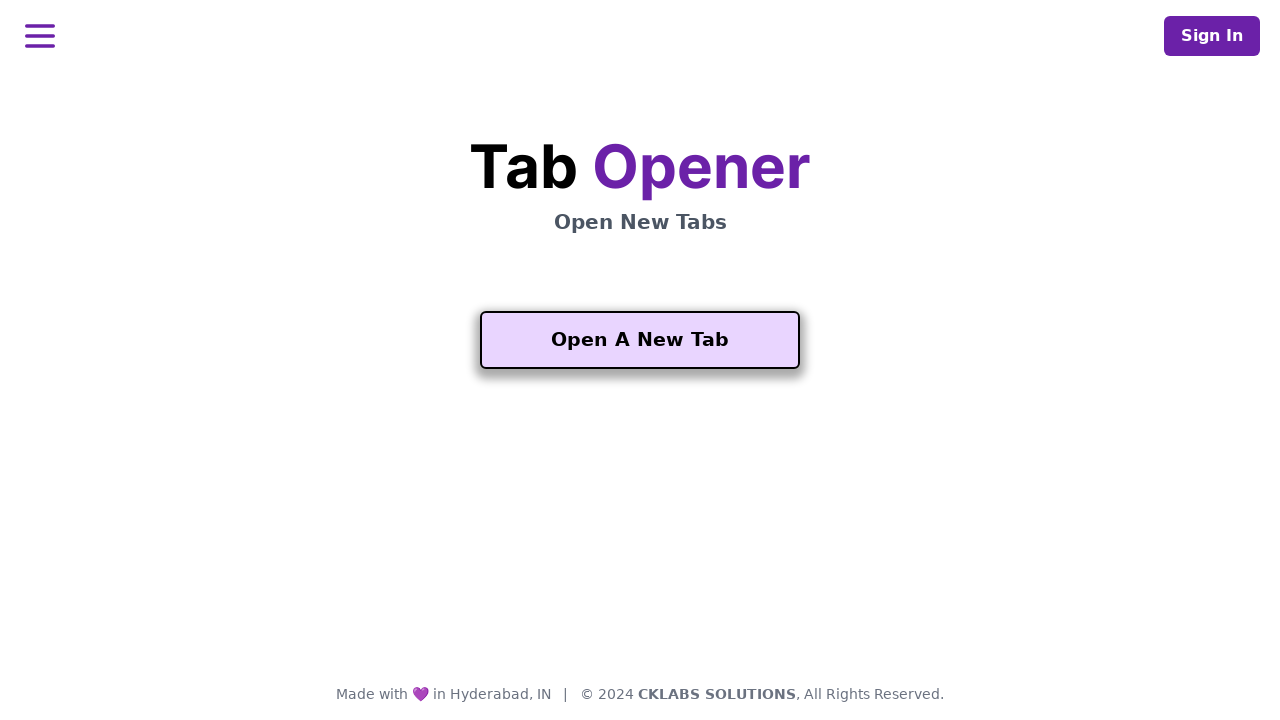

Third tab content loaded - heading element found
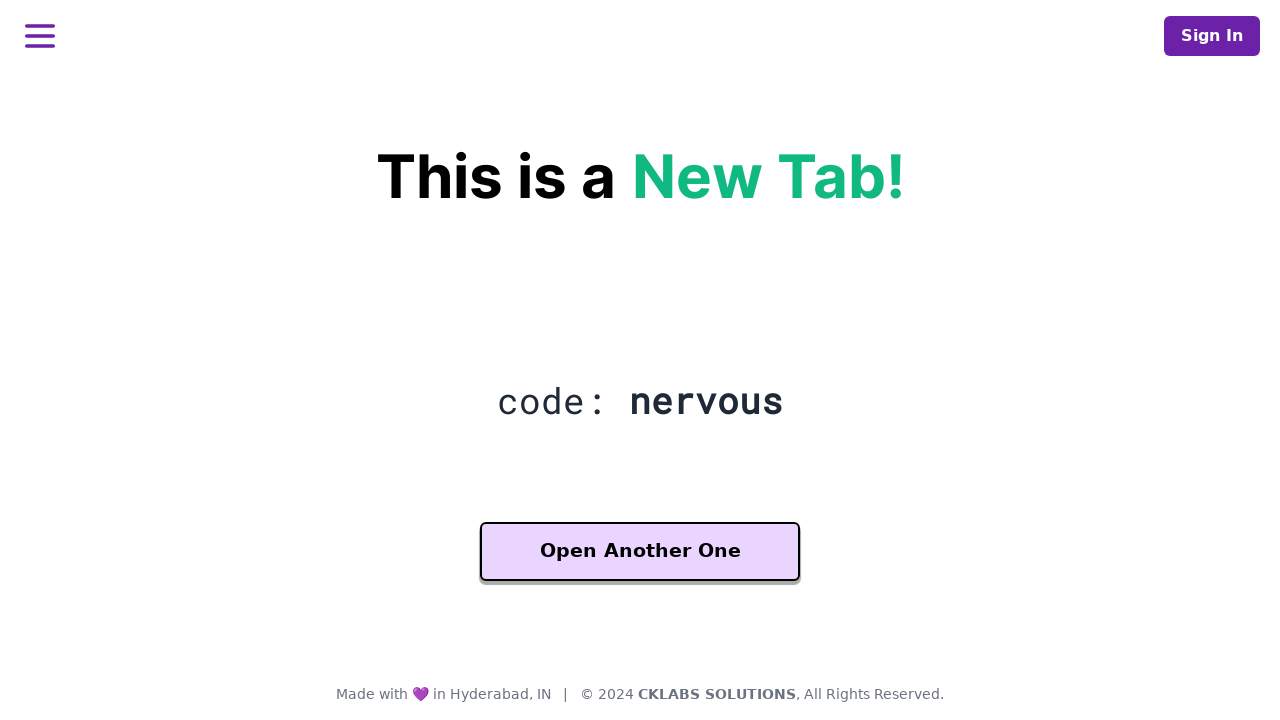

Retrieved heading text from third tab
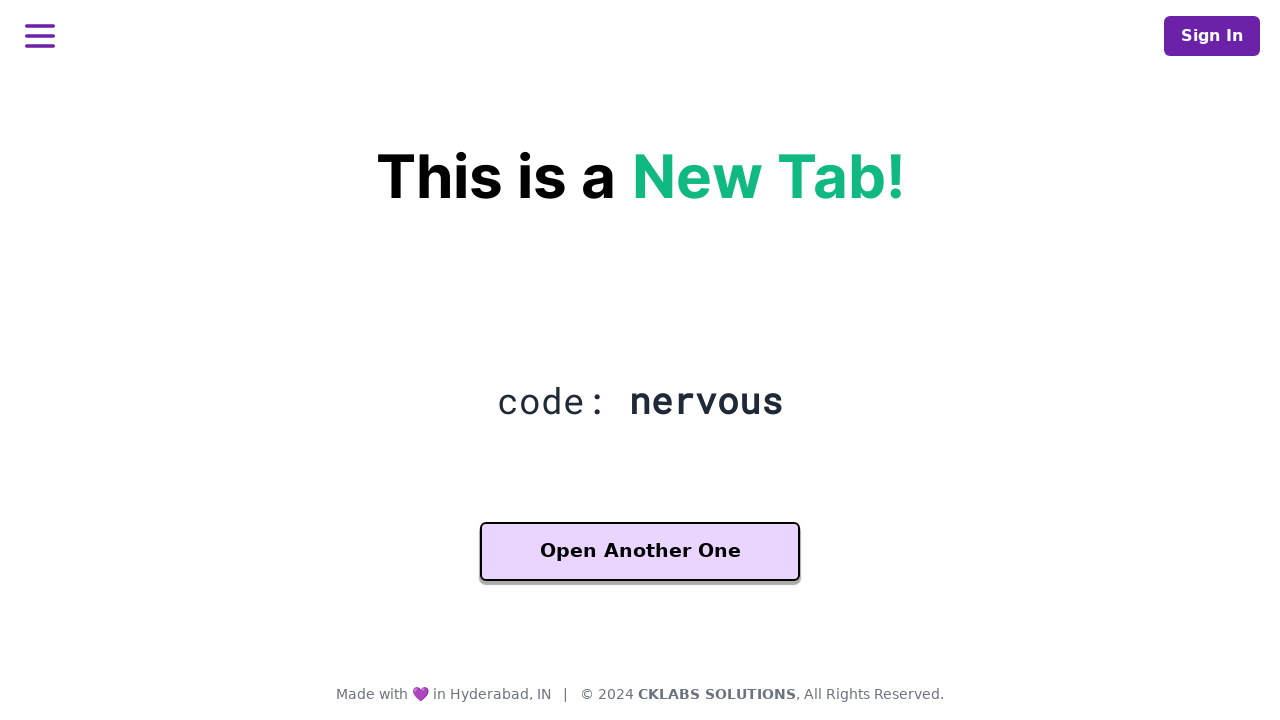

Retrieved message text from third tab
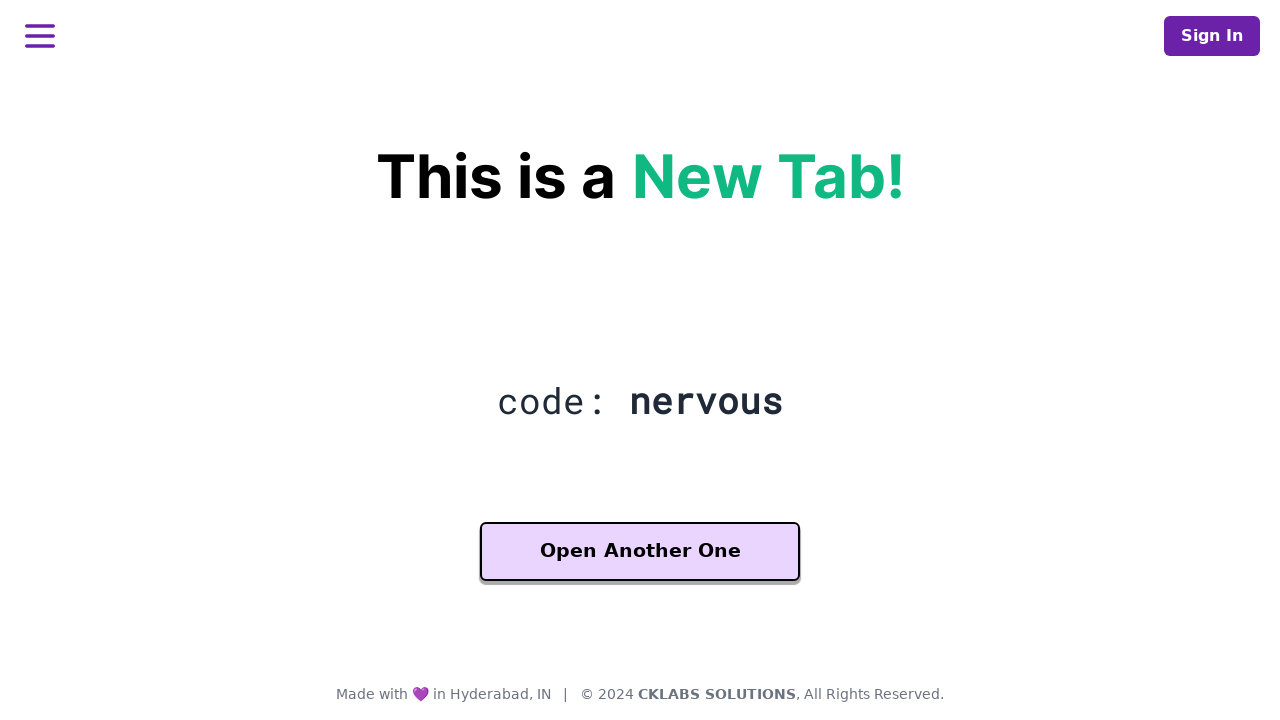

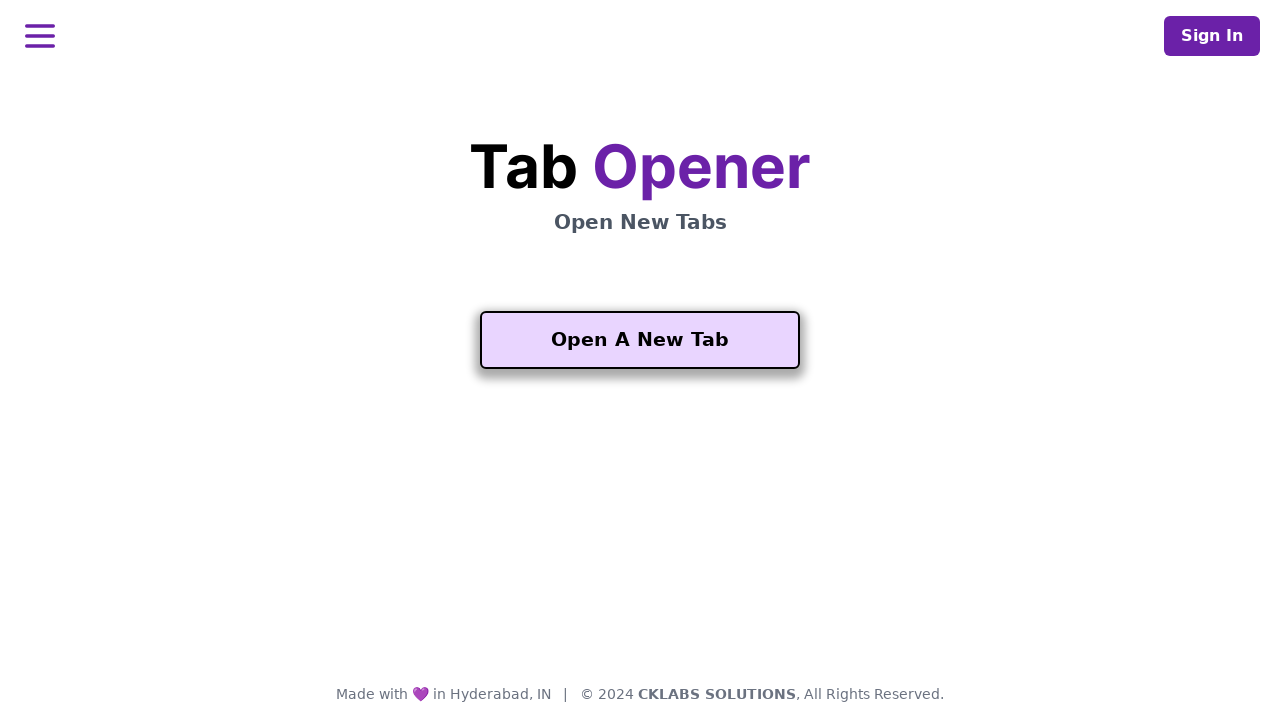